Tests the Browse Languages page by clicking on ABC link and verifying the table headers Language and Author are displayed

Starting URL: http://www.99-bottles-of-beer.net/

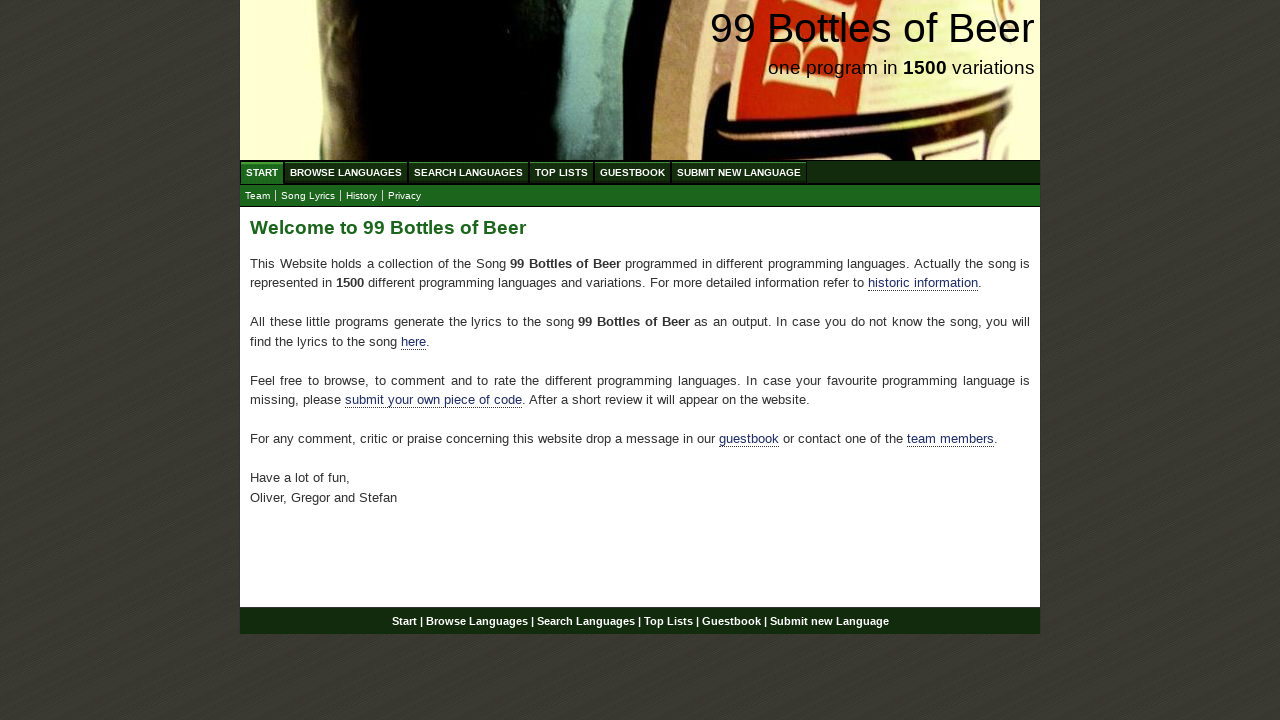

Clicked on ABC link to browse languages at (346, 172) on xpath=//div[@id='navigation']/ul[@id='menu']/li/a[@href='/abc.html']
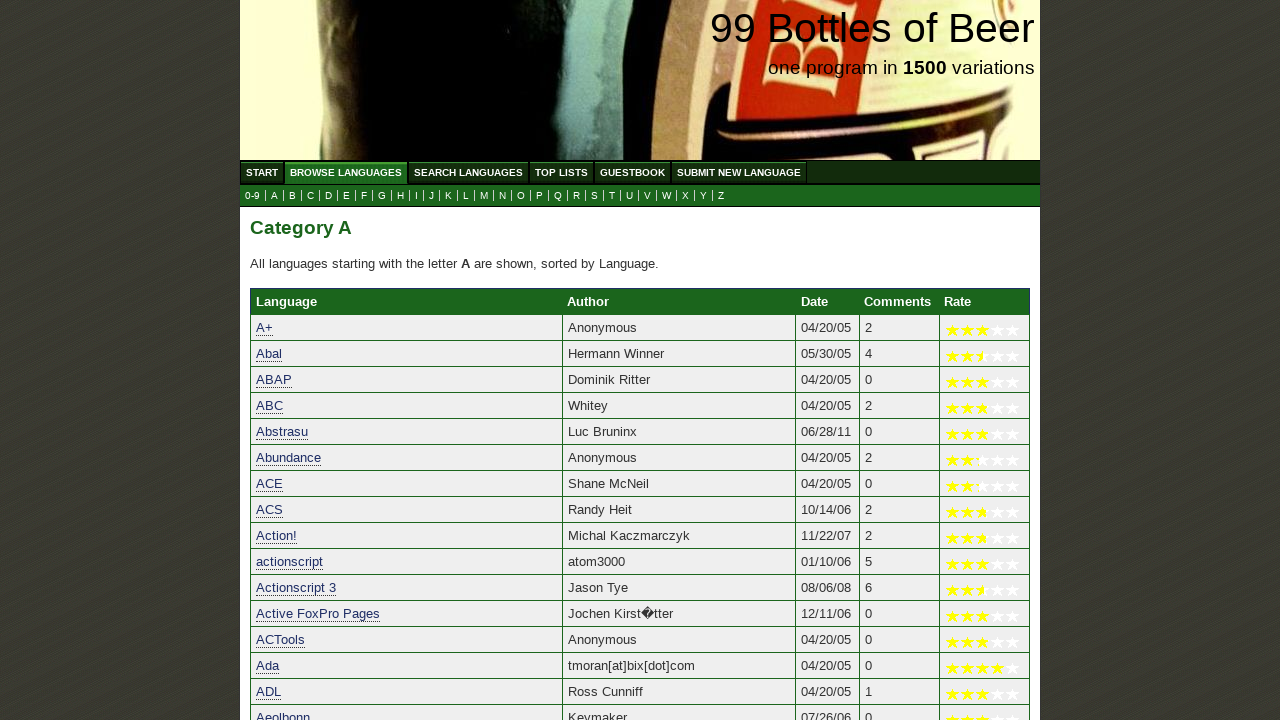

Verified Language column header is displayed
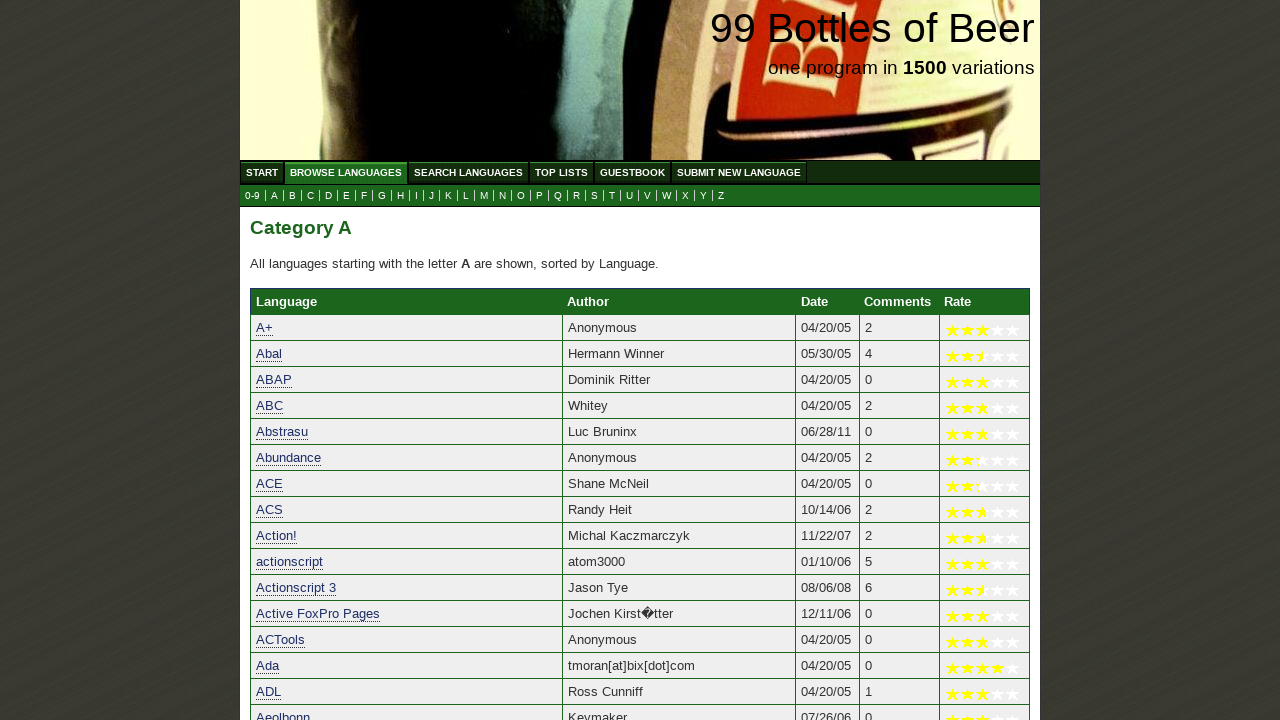

Verified Author column header is displayed
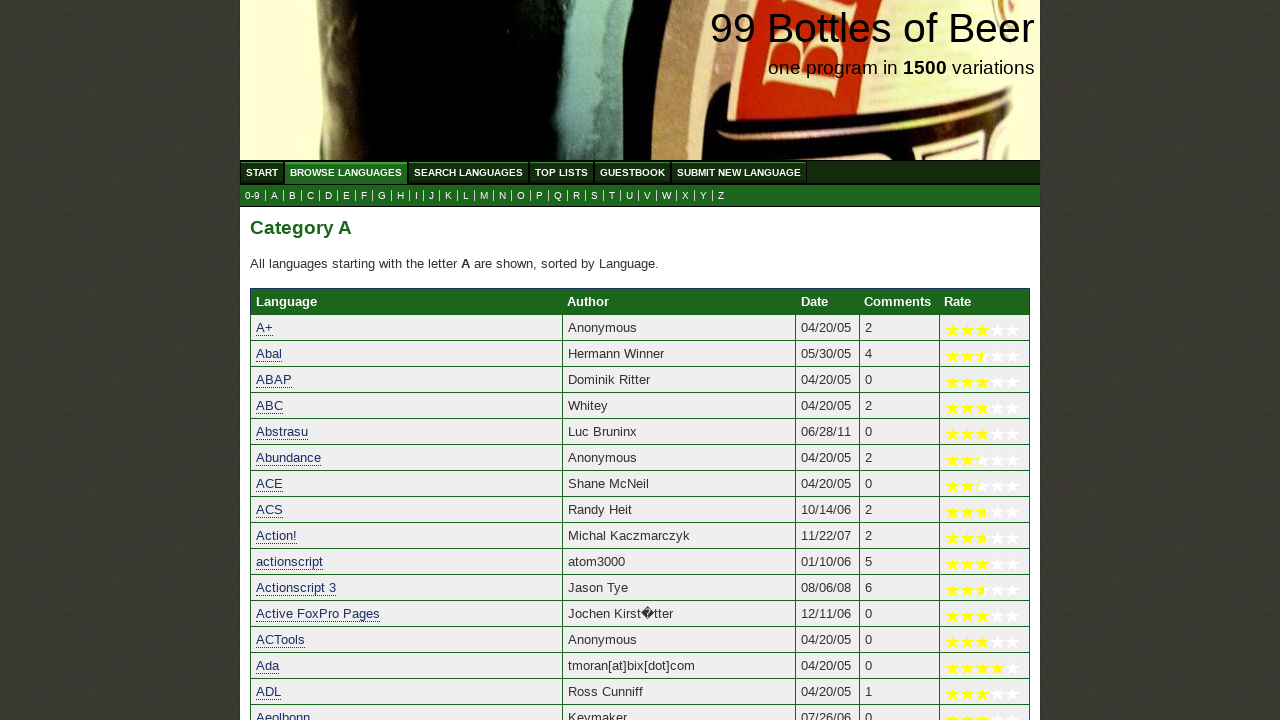

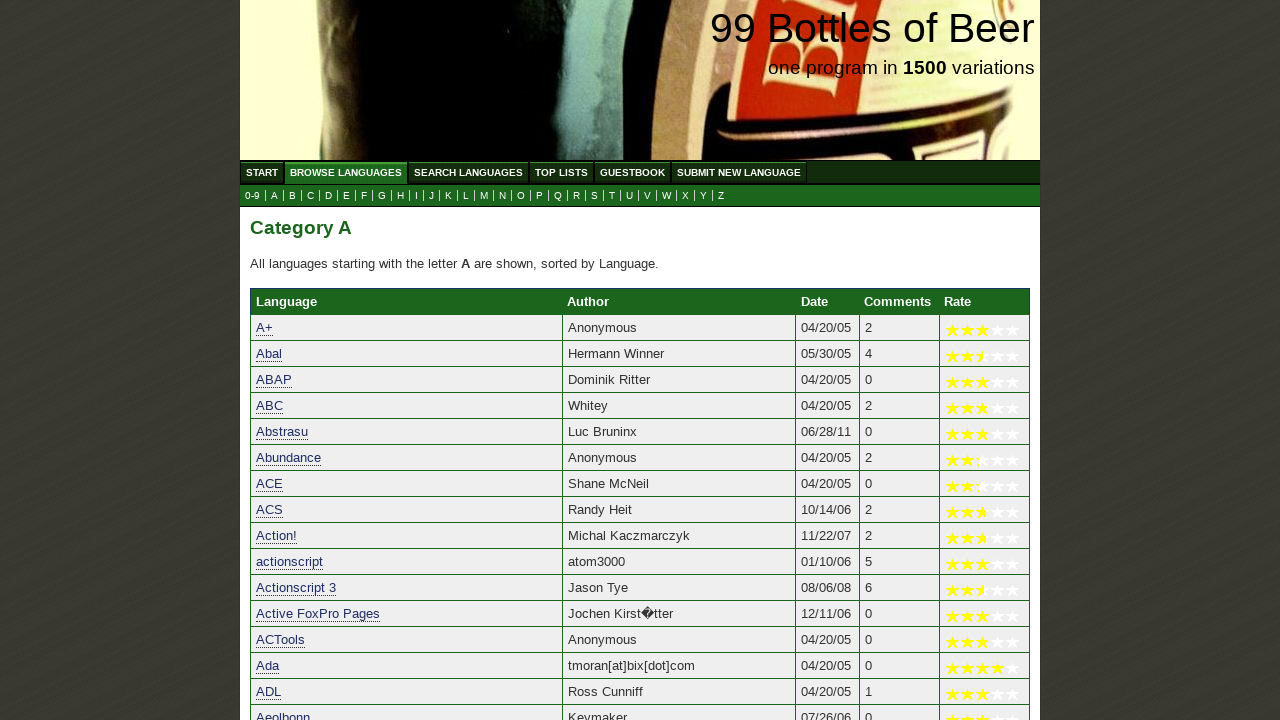